Tests iframe switching and interaction with elements inside nested iframes, including handling an alert and filling an autocomplete field

Starting URL: https://practiceseleniumelements.blogspot.com/2021/08/iframes.html

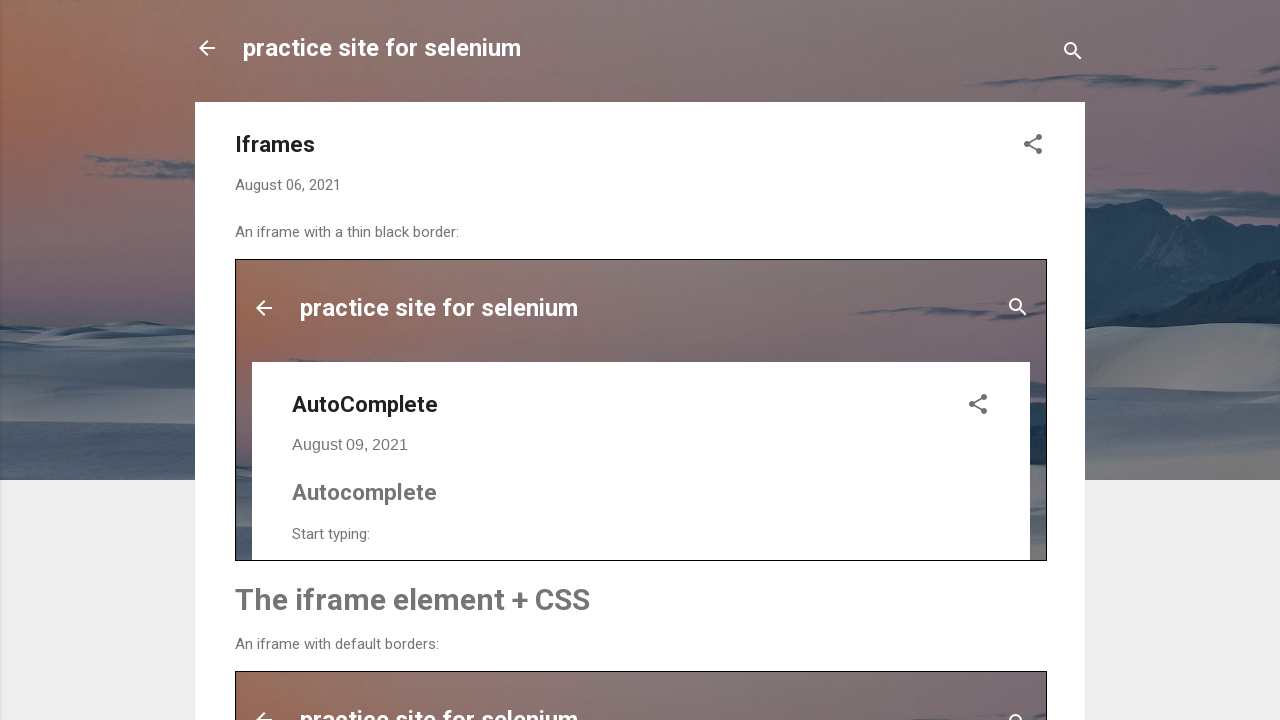

Located first iframe with name 'simplealert'
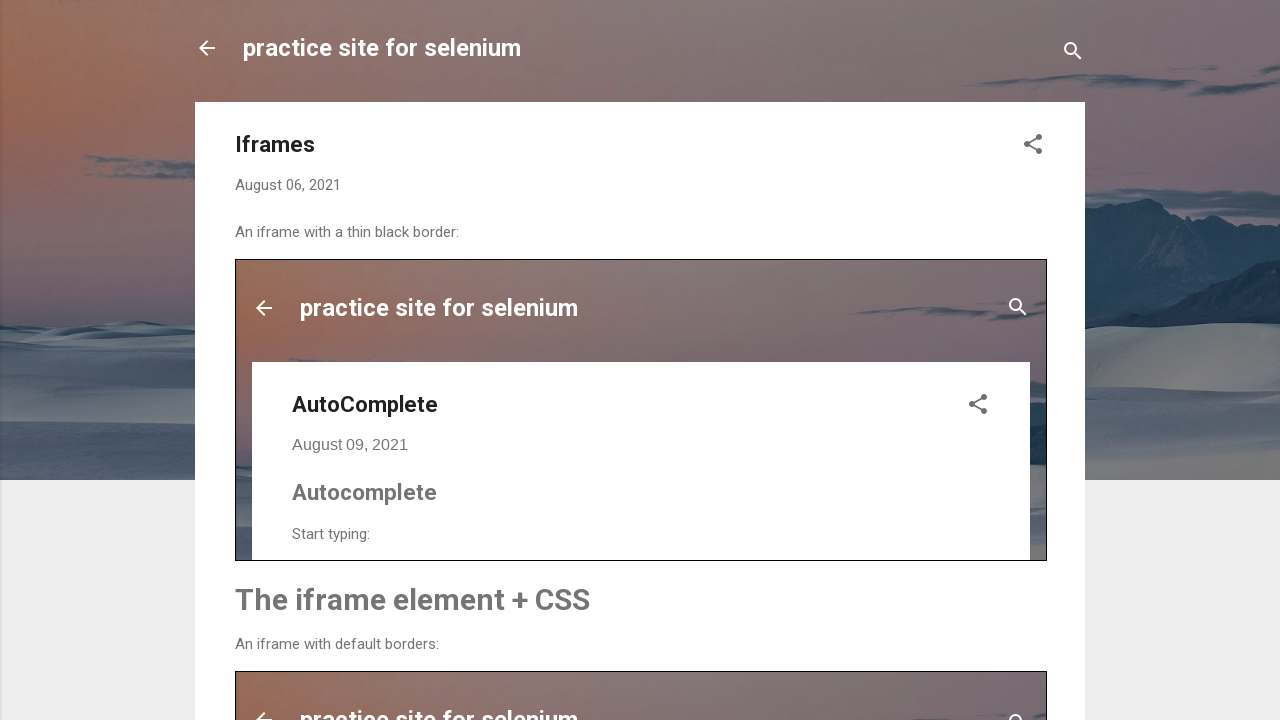

Clicked 'Try it' button in first iframe at (316, 360) on iframe[name='simplealert'] >> internal:control=enter-frame >> button:has-text('T
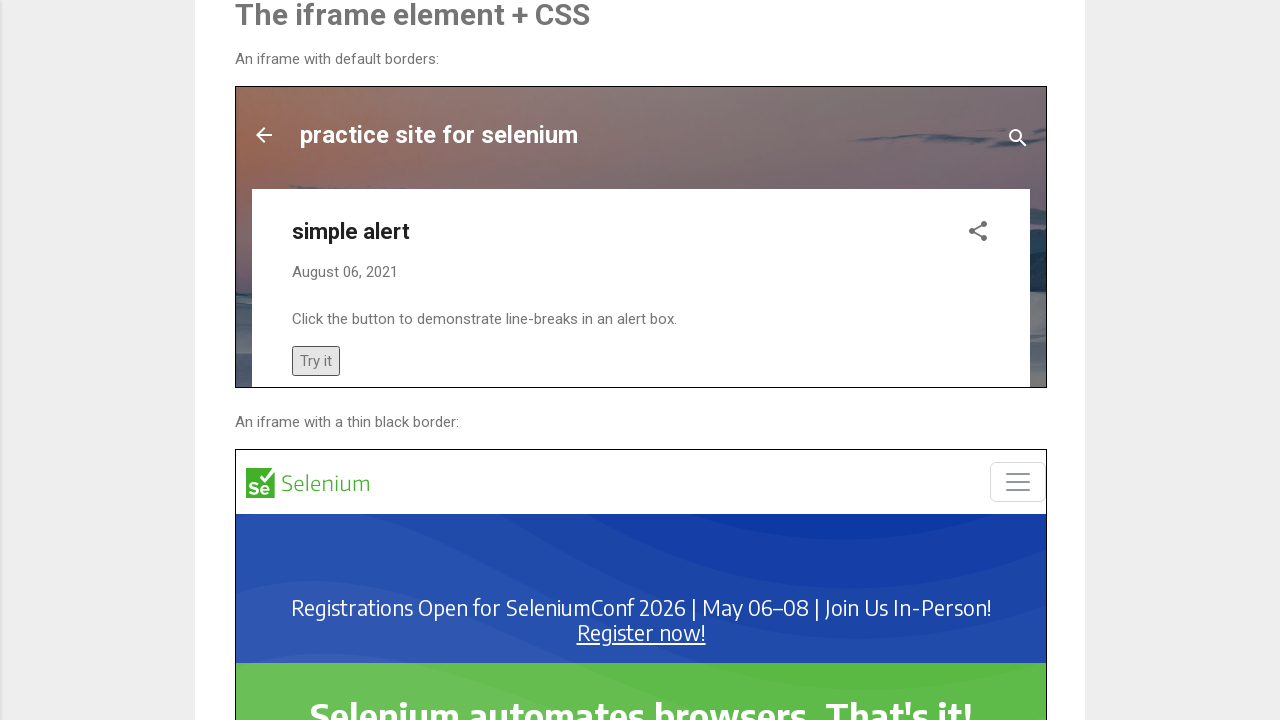

Set up dialog handler to accept alerts
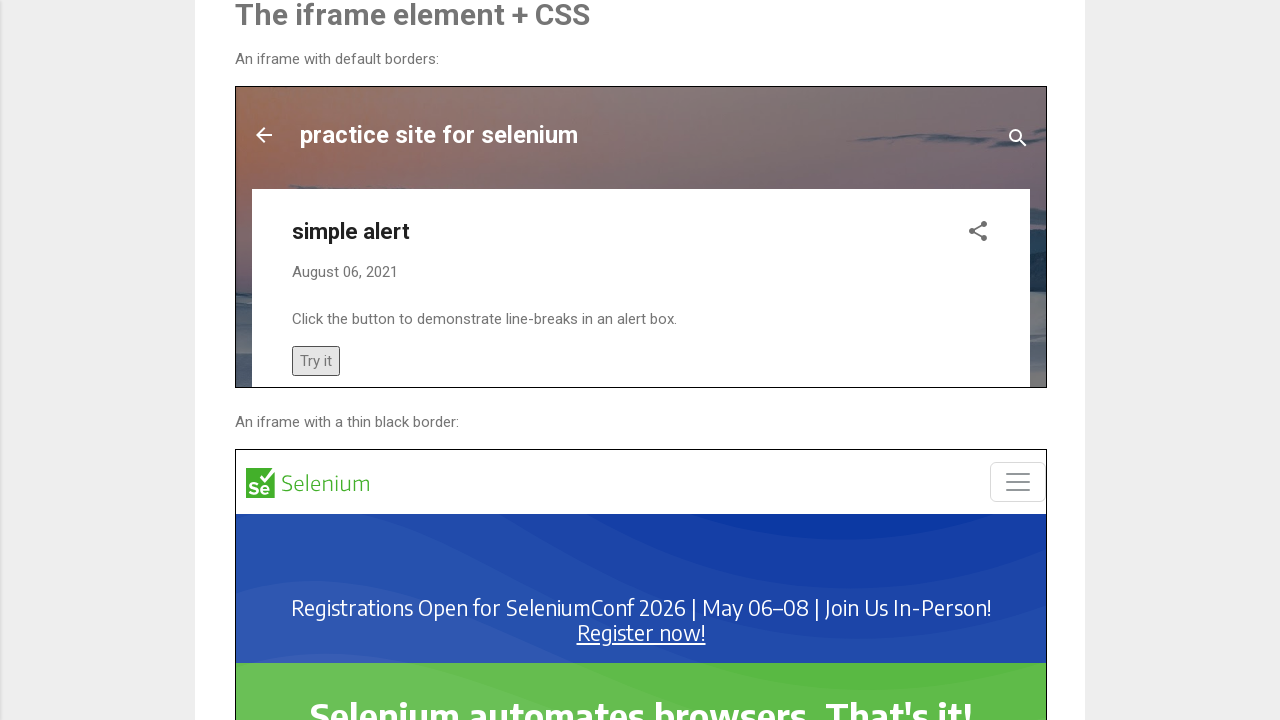

Located second iframe with name 'autocomplete'
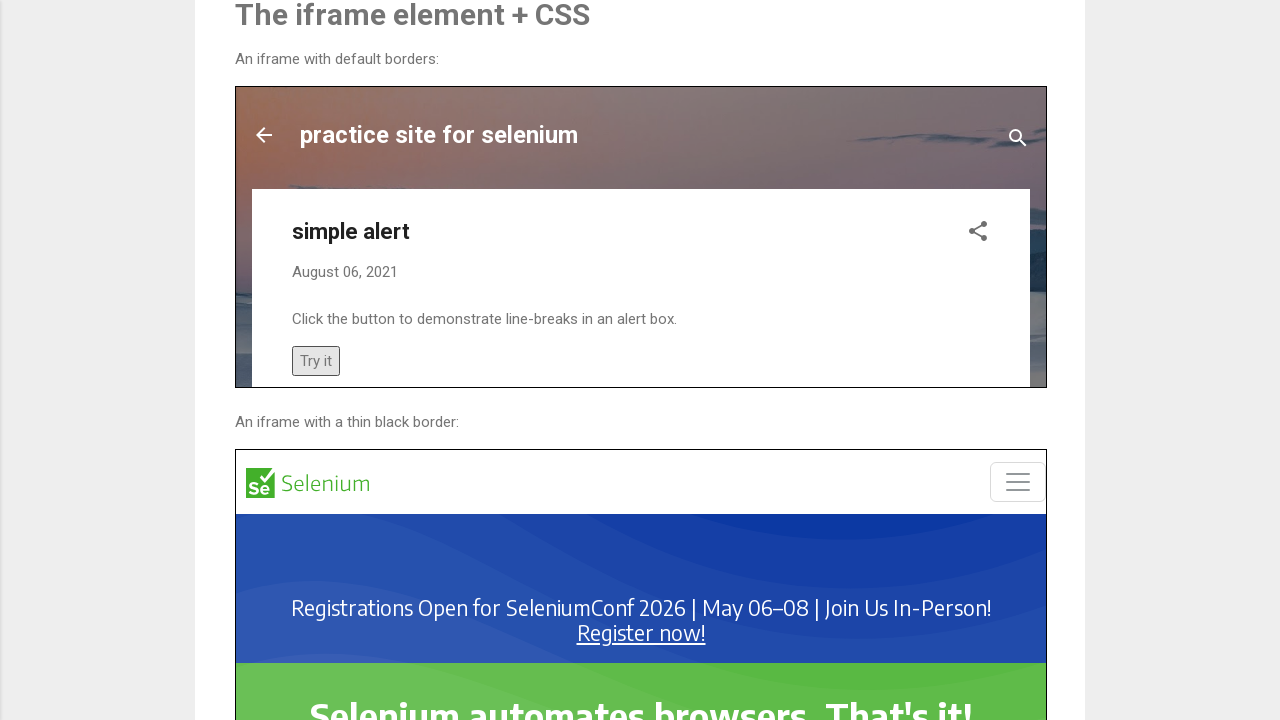

Filled autocomplete input field with 'ind' on iframe[name='autocomplete'] >> internal:control=enter-frame >> #myInput
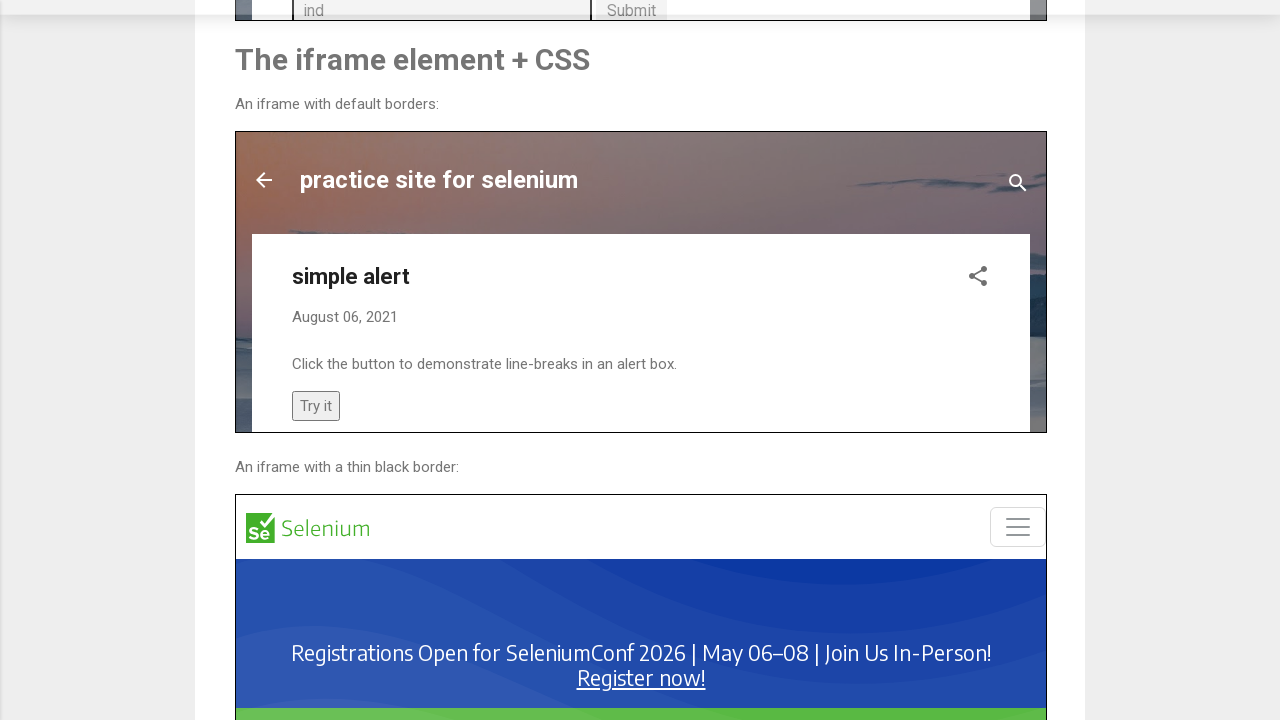

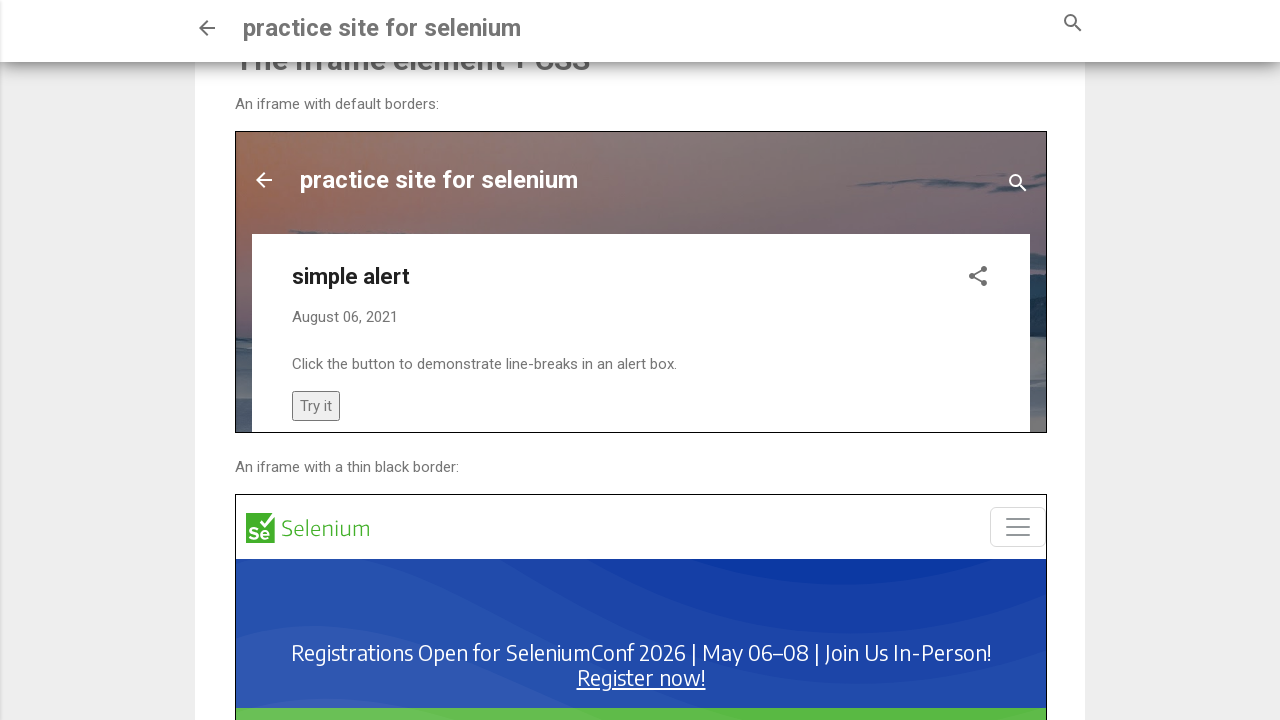